Tests file download functionality by clicking the download button and verifying a file can be downloaded from the demo page.

Starting URL: https://demoqa.com/upload-download

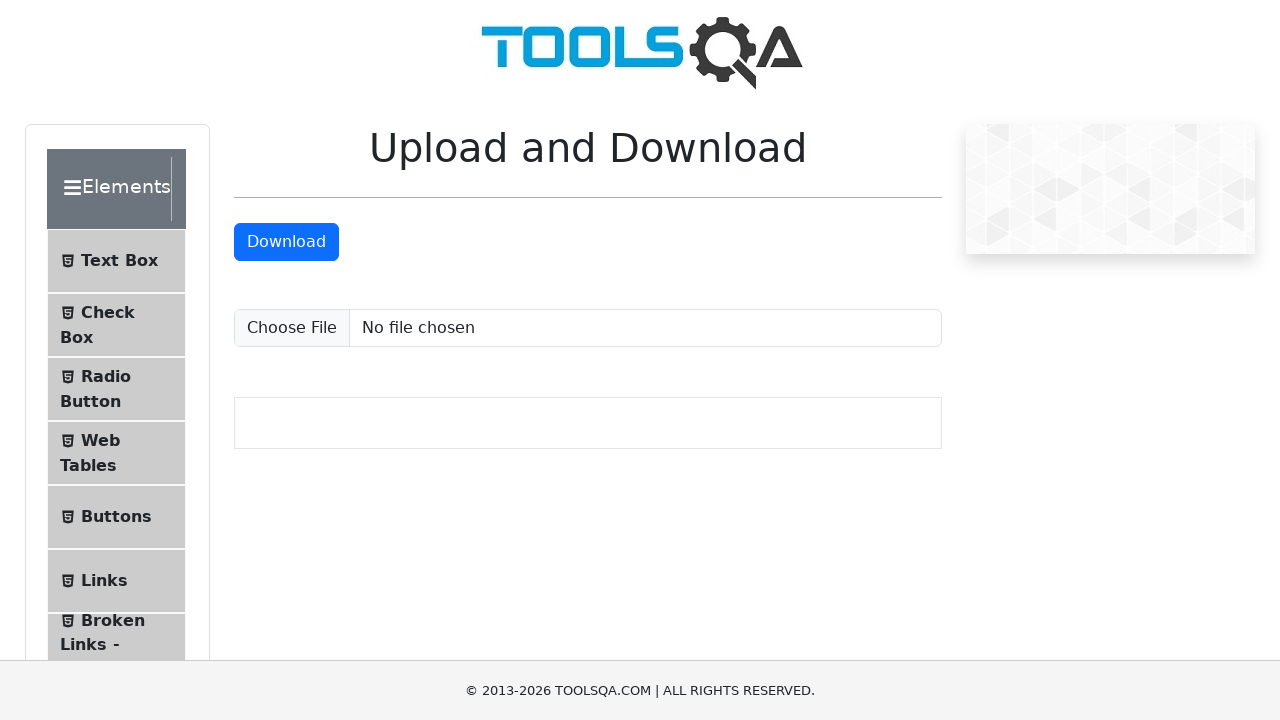

Clicked download button to initiate file download at (286, 242) on #downloadButton
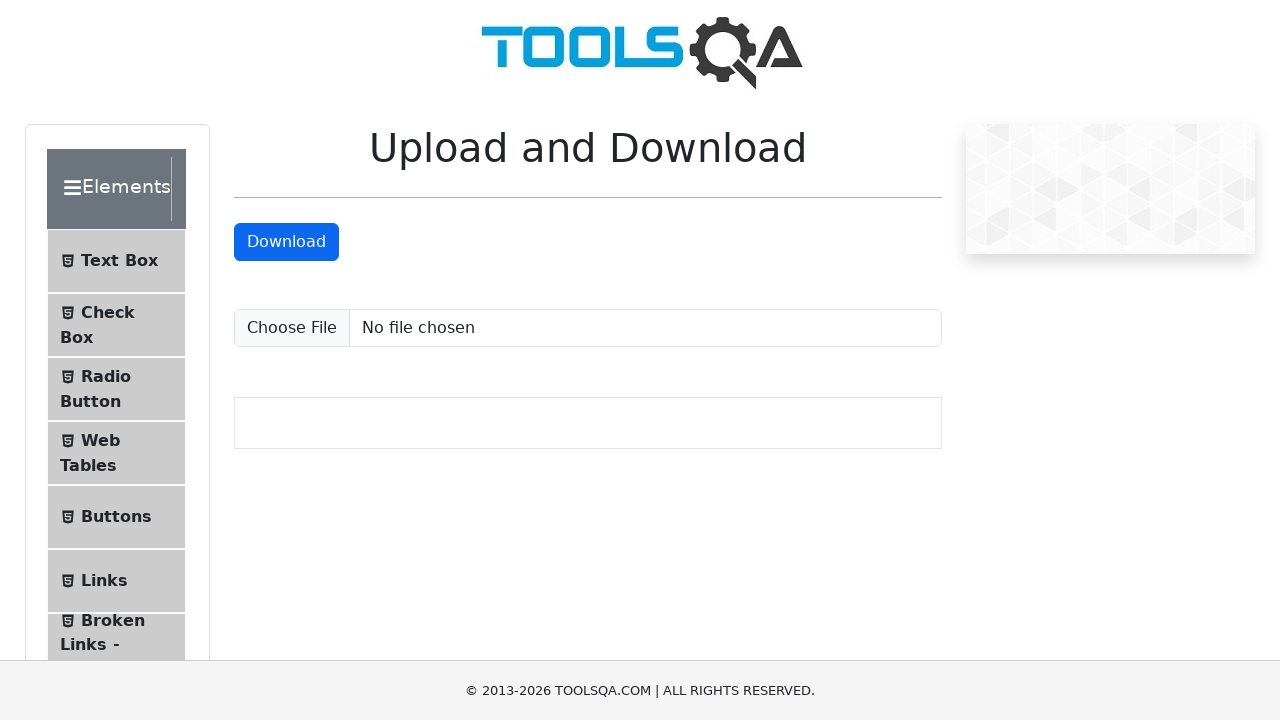

File download completed and download object retrieved
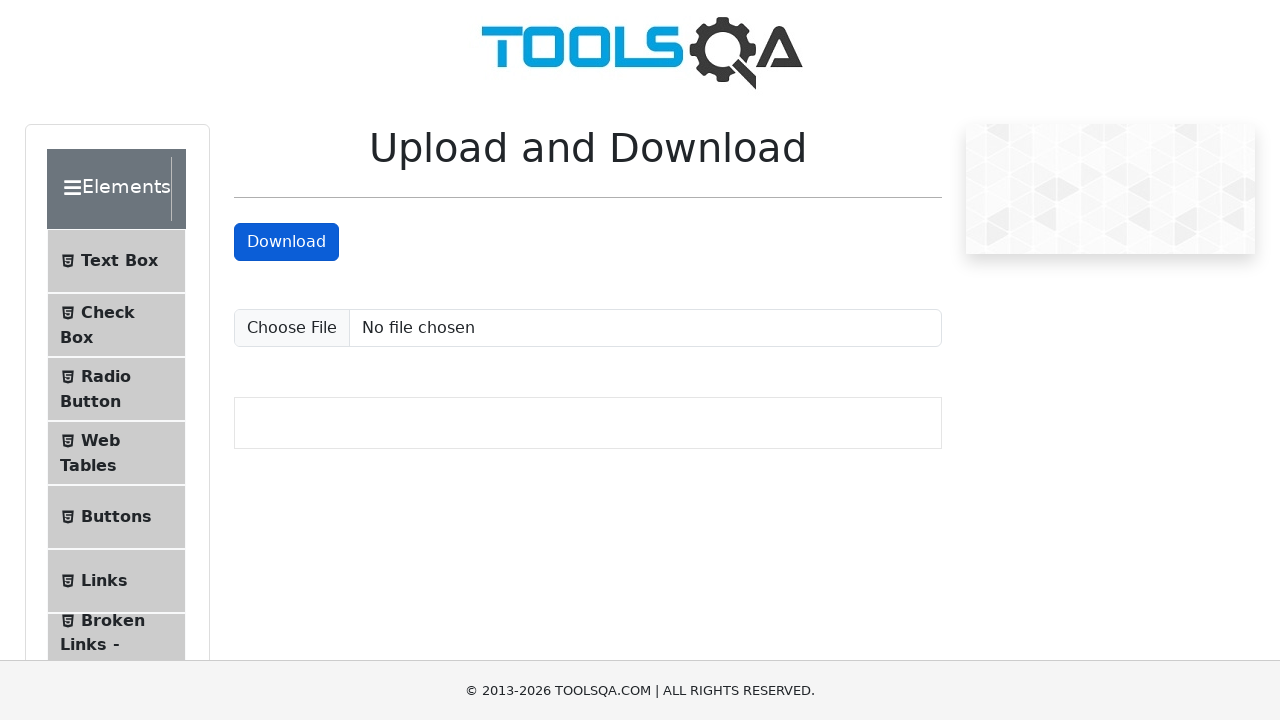

Verified downloaded file name is 'sampleFile.jpeg'
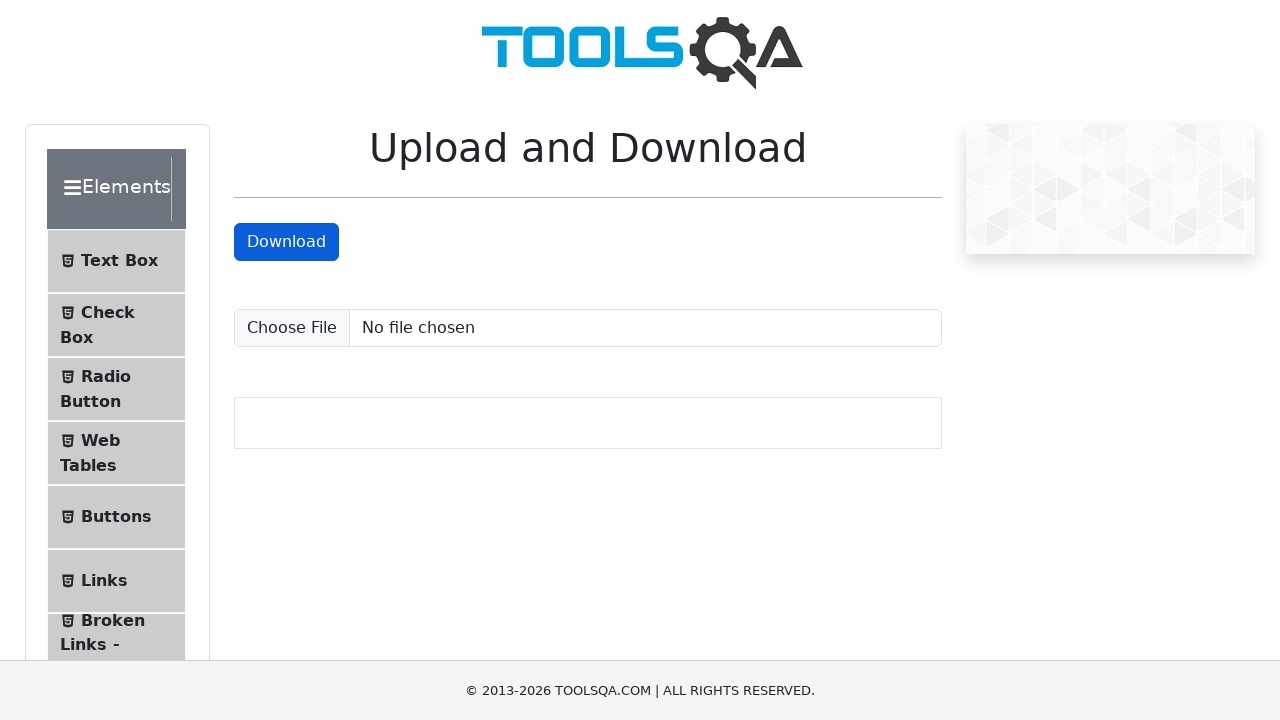

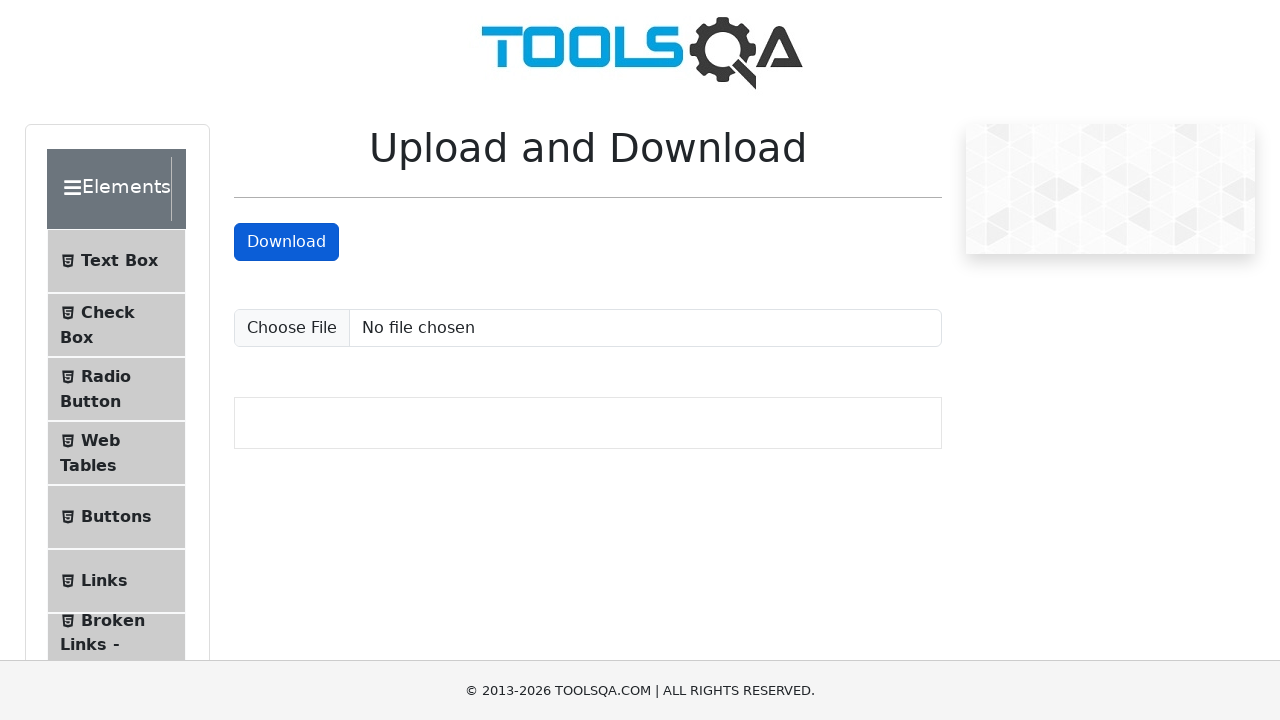